Tests handling of hidden web elements by finding radio buttons with the same ID, identifying the visible one based on its position, and clicking it.

Starting URL: http://seleniumpractise.blogspot.com/2016/08/how-to-automate-radio-button-in.html

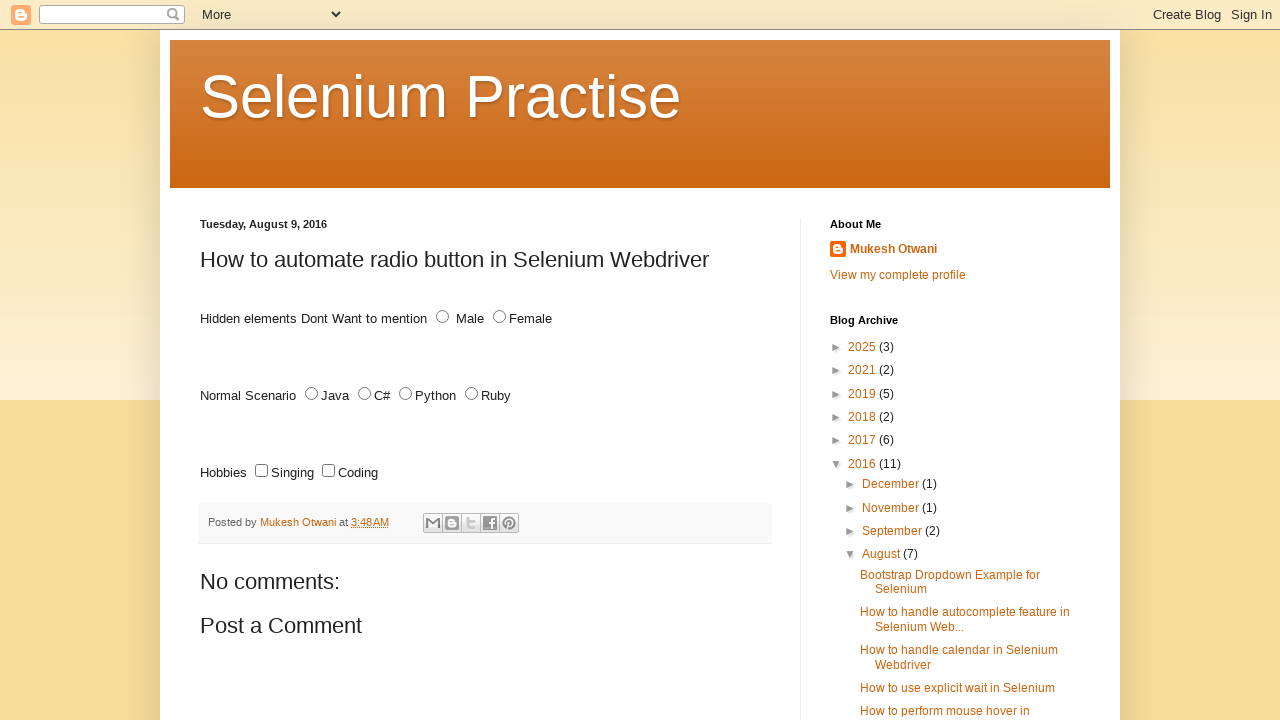

Waited 1000ms for page to load
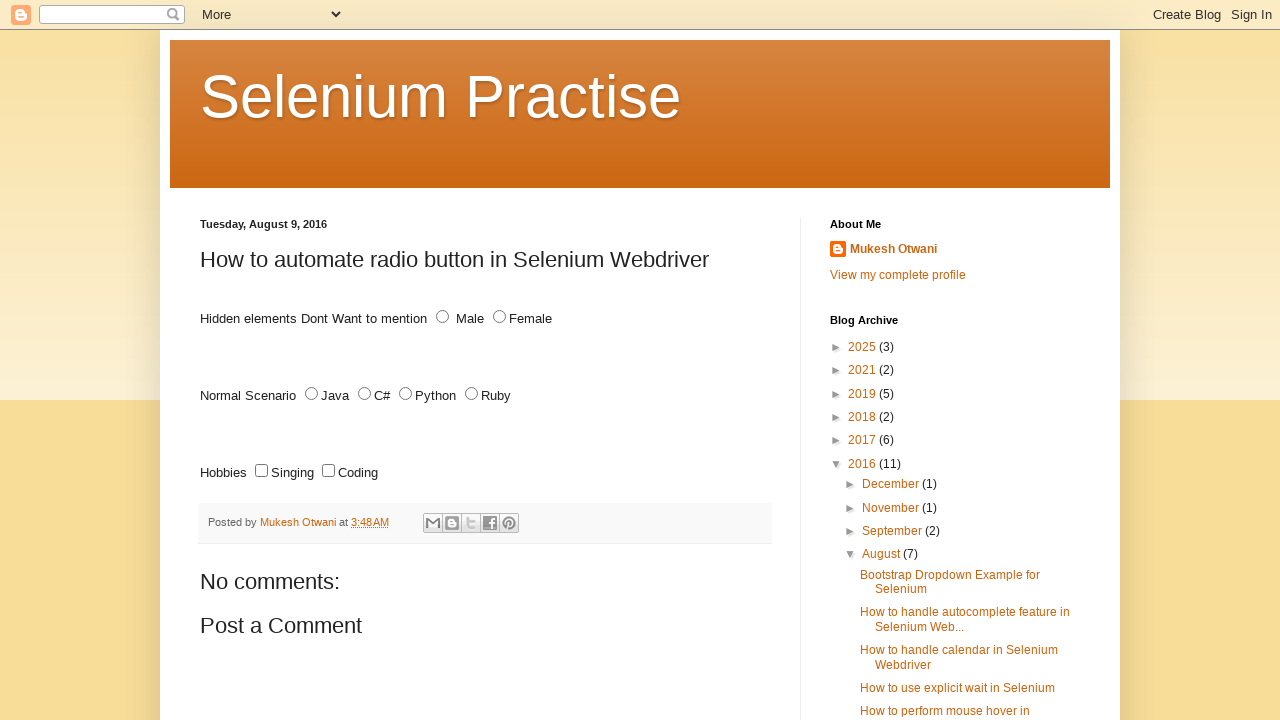

Located all radio button elements with id 'male'
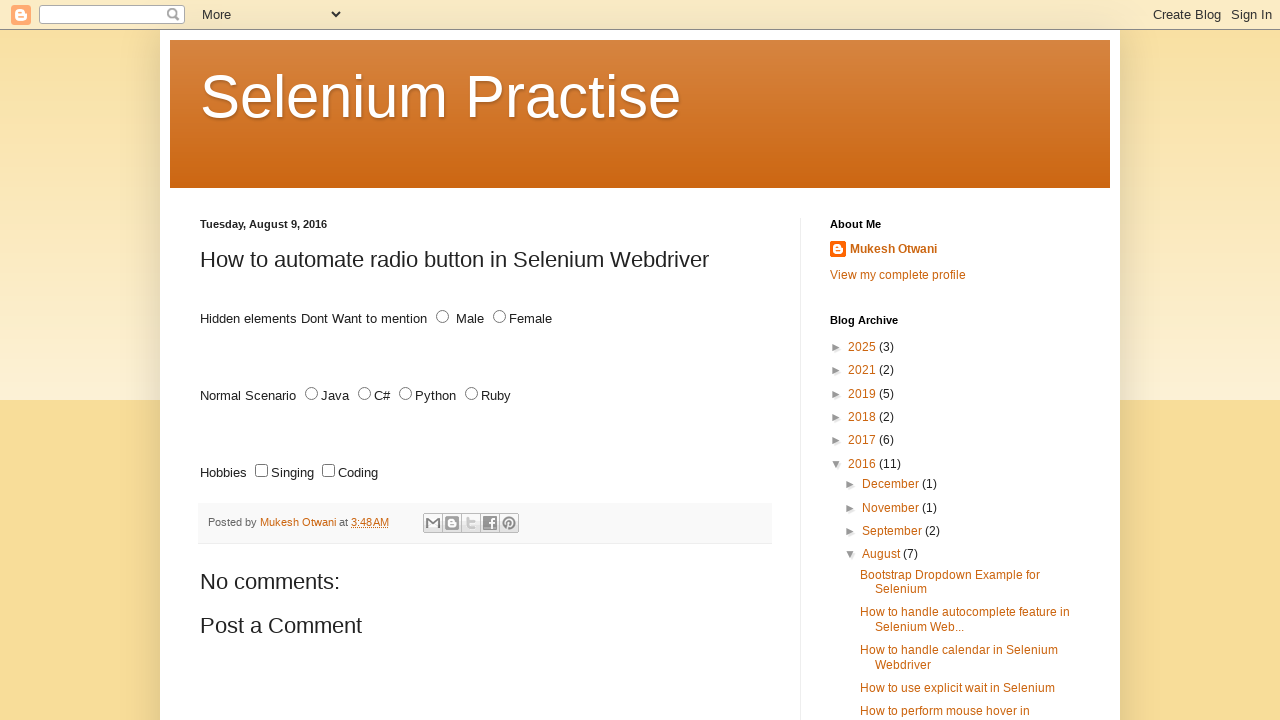

Retrieved bounding box coordinates for radio button element
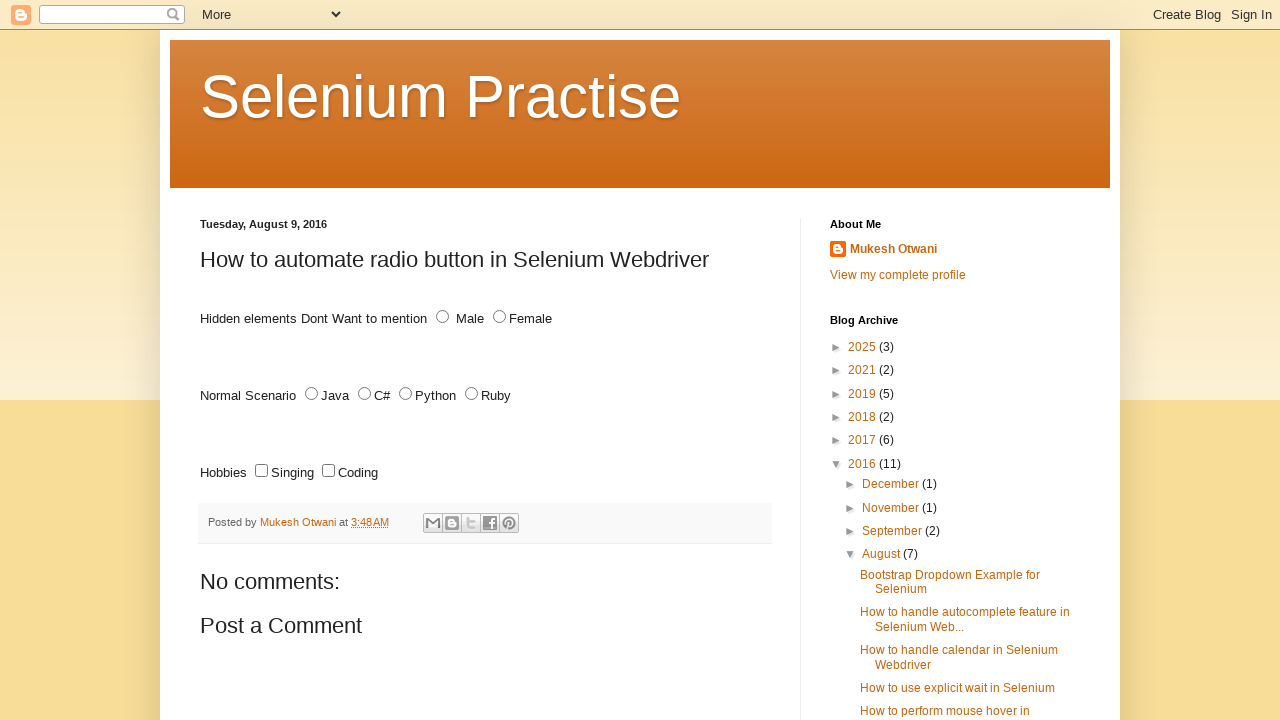

Retrieved bounding box coordinates for radio button element
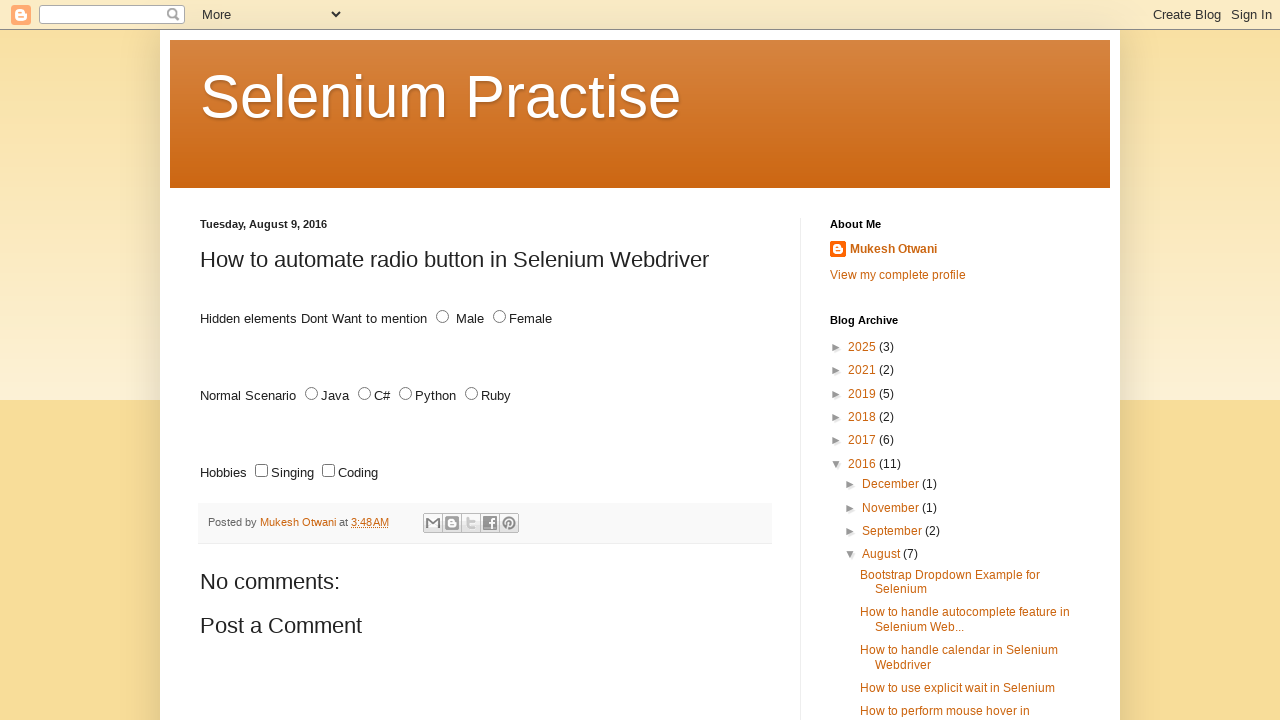

Clicked visible radio button with non-zero x position at (442, 317) on #male >> nth=1
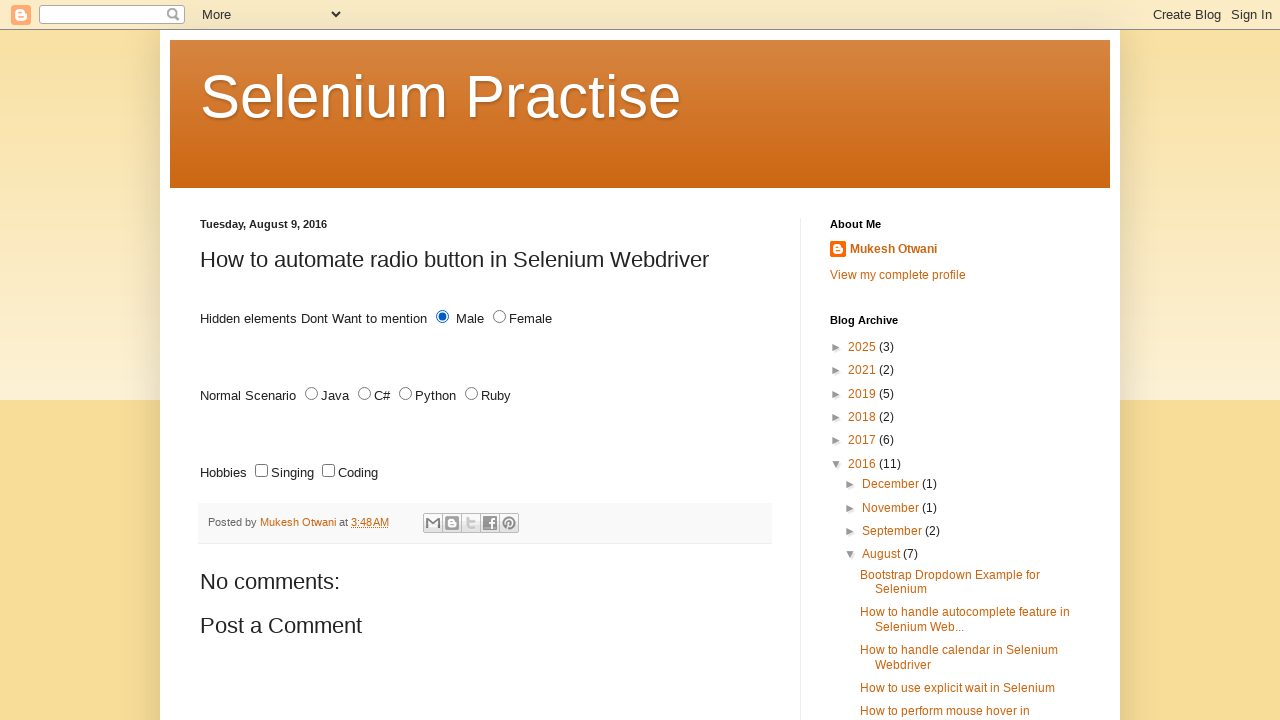

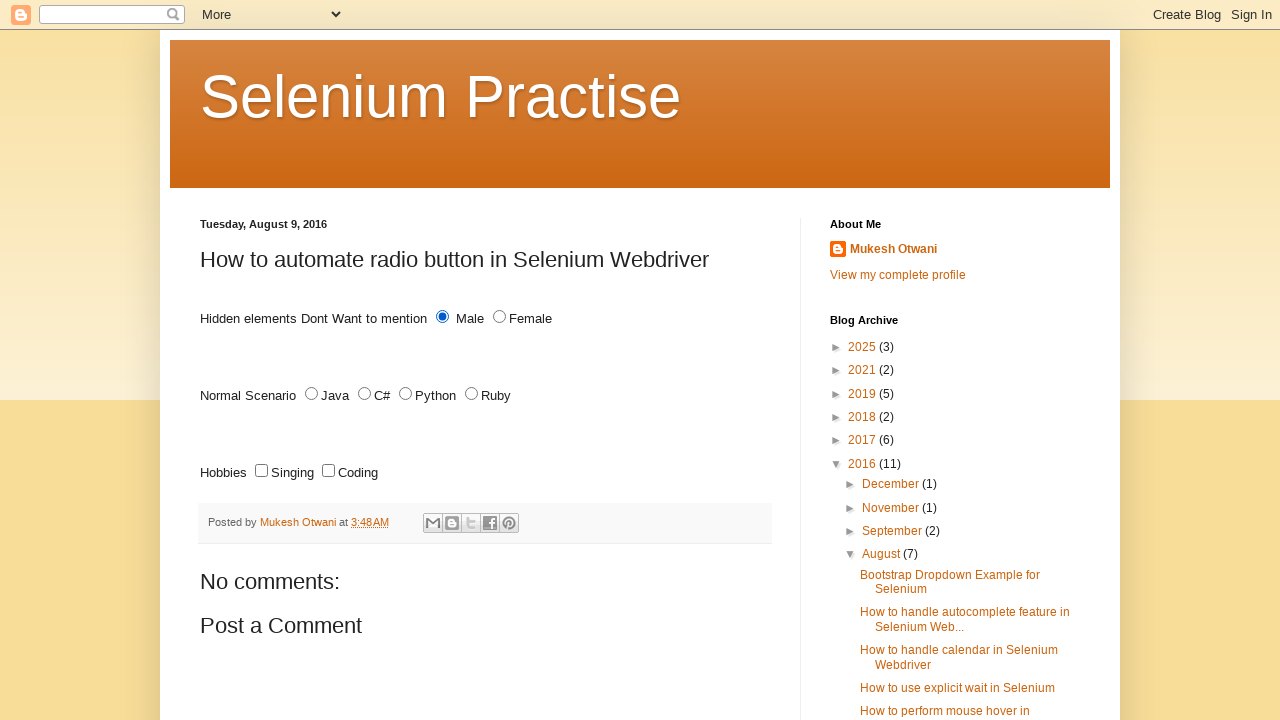